Tests dynamic controls on a page by finding a checkbox element, clicking a toggle button to remove it, and verifying the checkbox visibility state changes

Starting URL: https://training-support.net/webelements/dynamic-controls

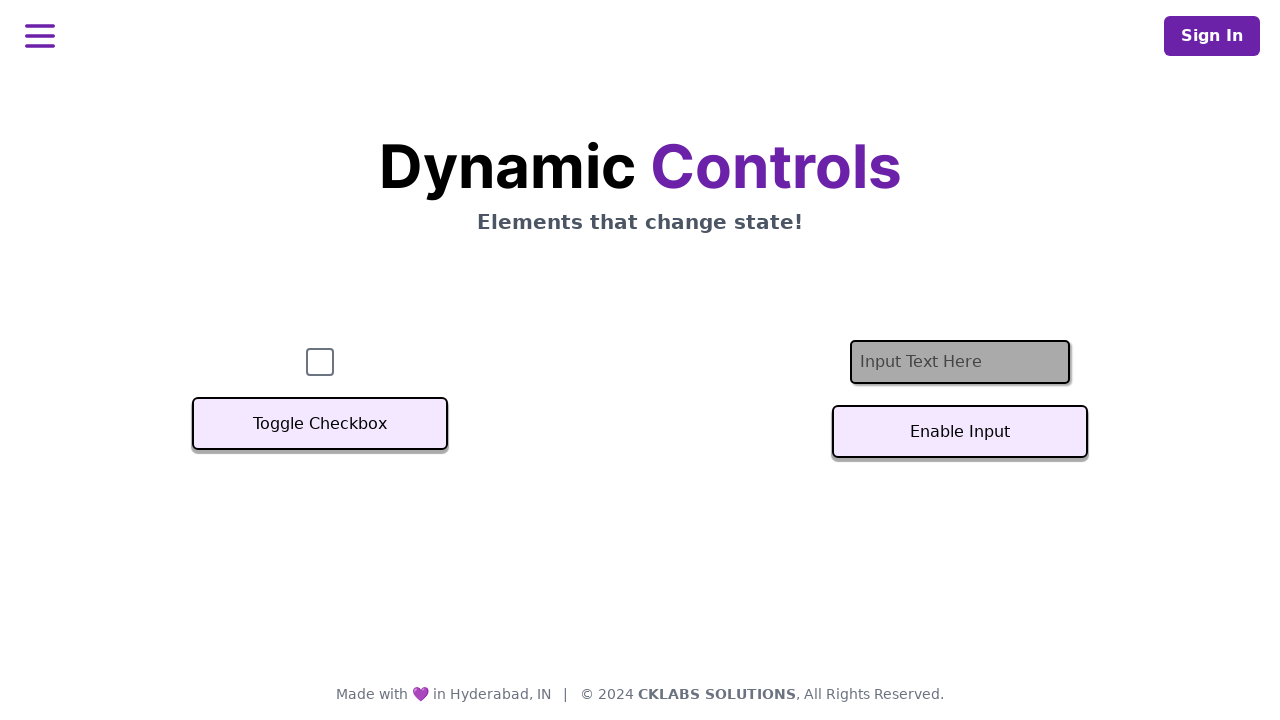

Checkbox element is visible and ready
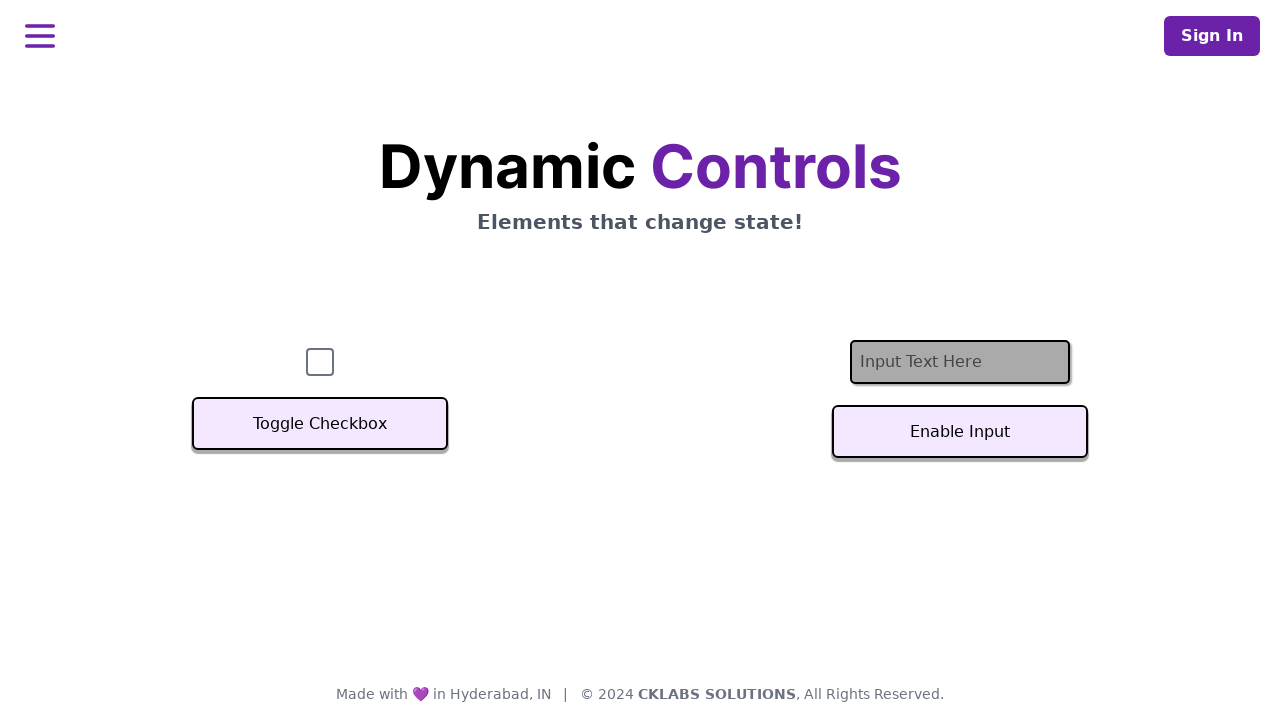

Clicked the Toggle Checkbox button at (320, 424) on xpath=//button[text()='Toggle Checkbox']
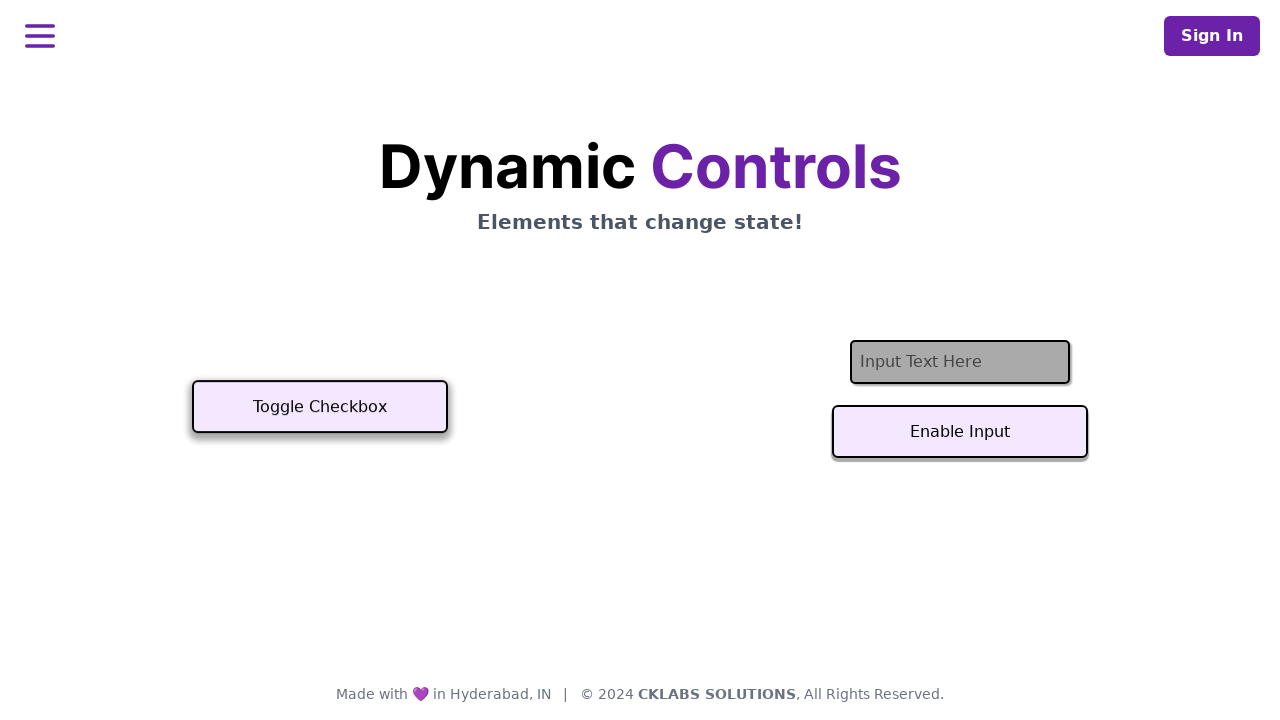

Checkbox element is now hidden after toggle action
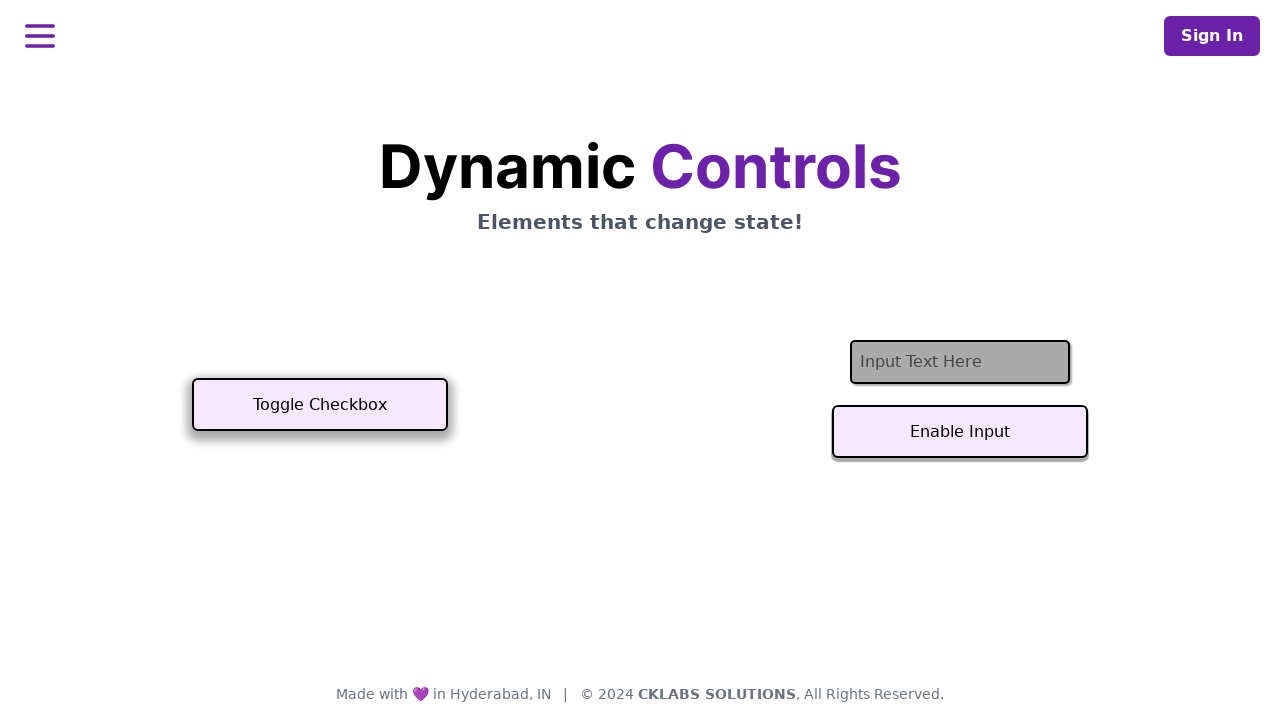

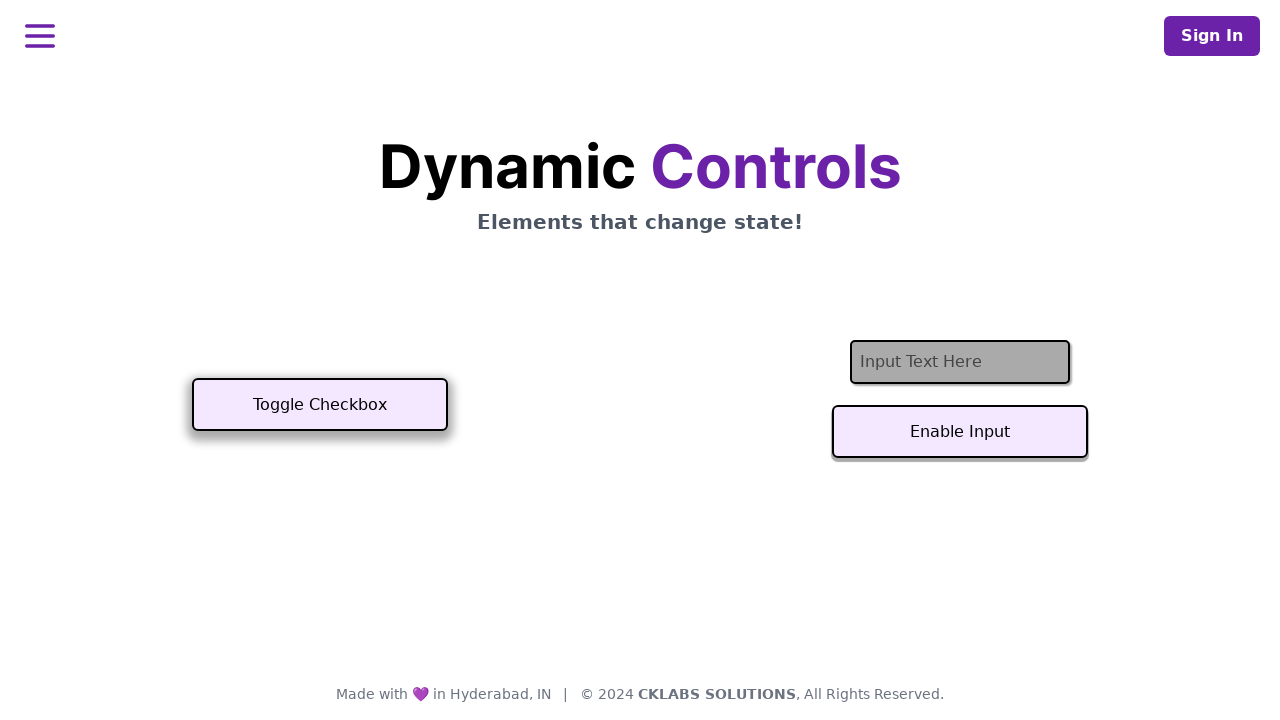